Tests dropdown selection functionality by selecting INR currency from a dropdown menu using its value attribute.

Starting URL: https://rahulshettyacademy.com/dropdownsPractise/

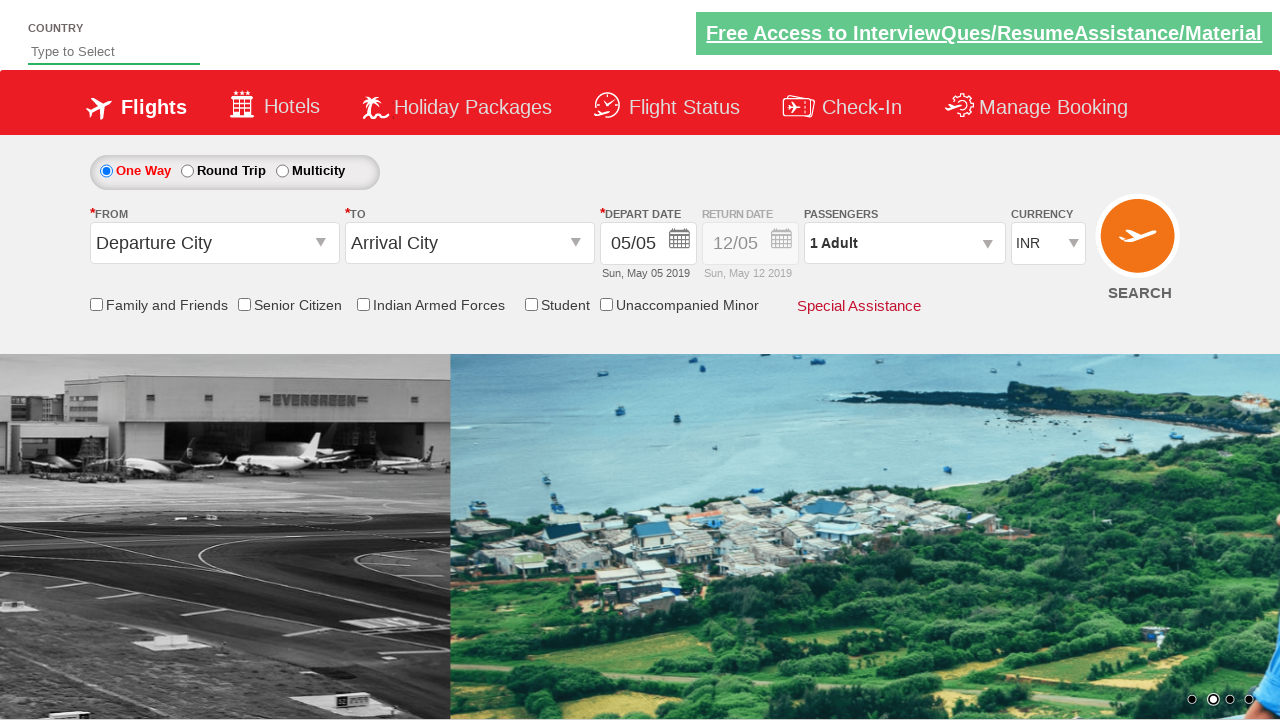

Navigated to dropdown practice page
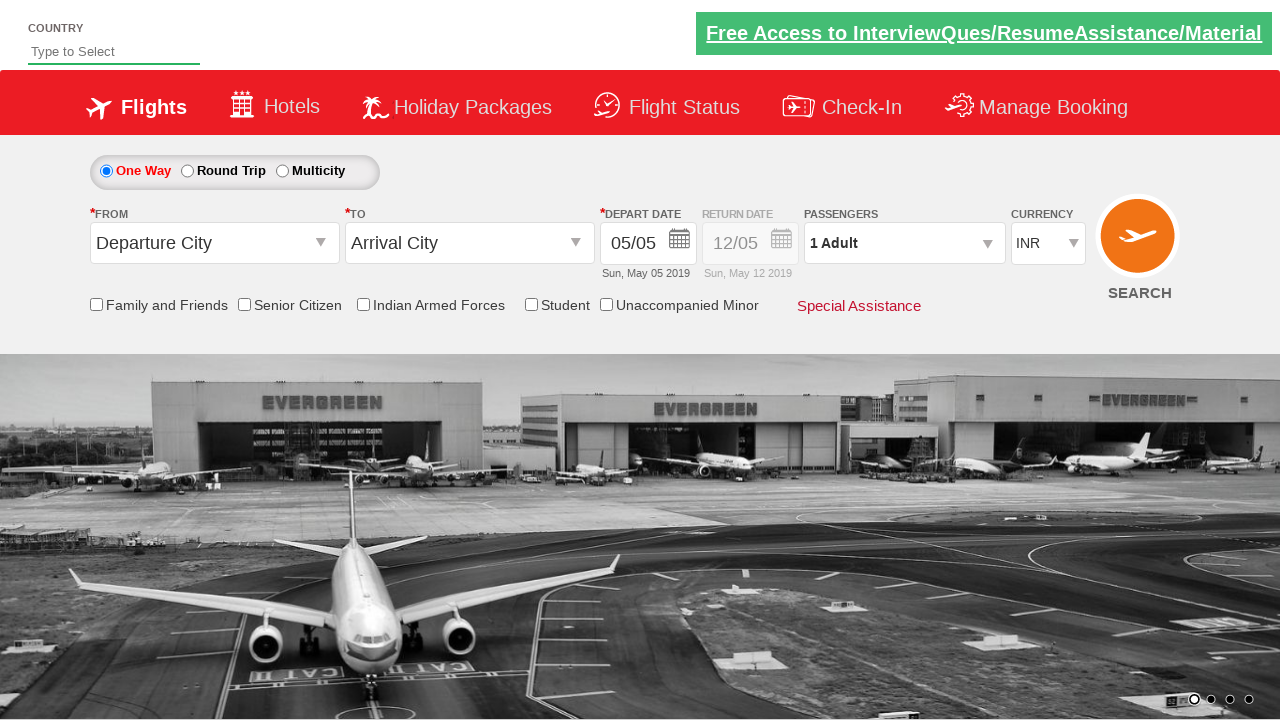

Selected INR currency from dropdown menu using value attribute on #ctl00_mainContent_DropDownListCurrency
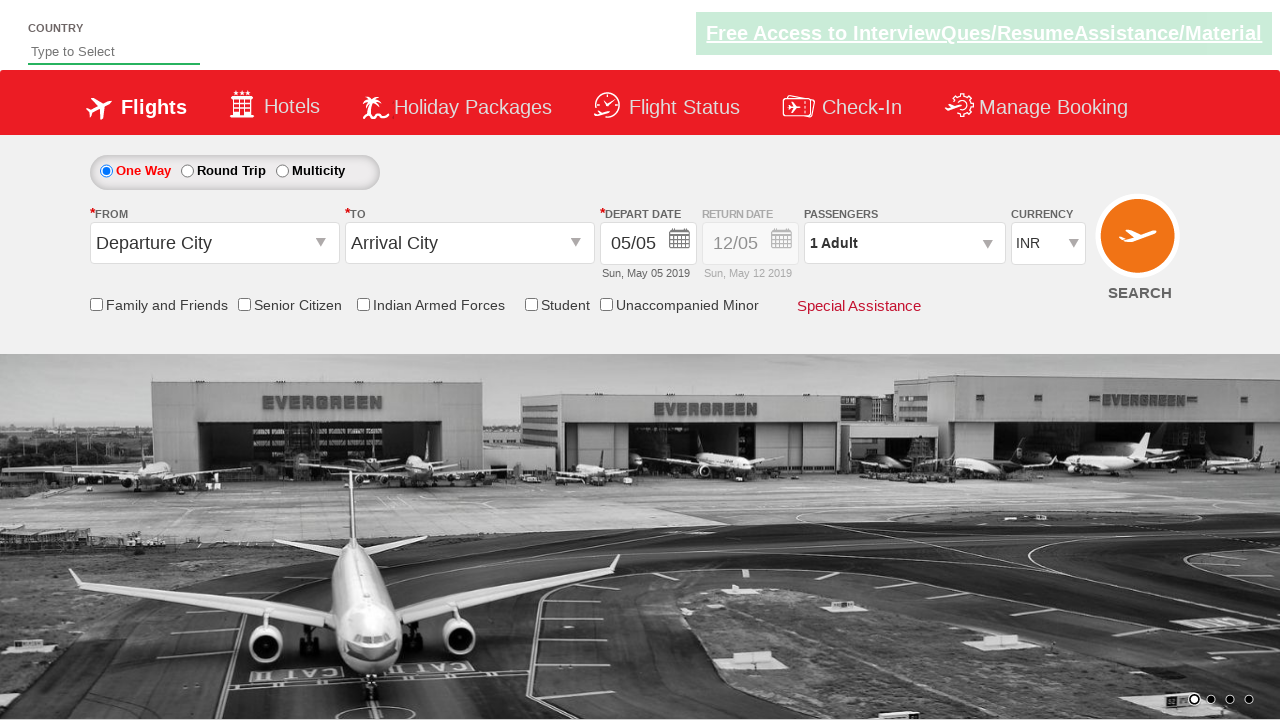

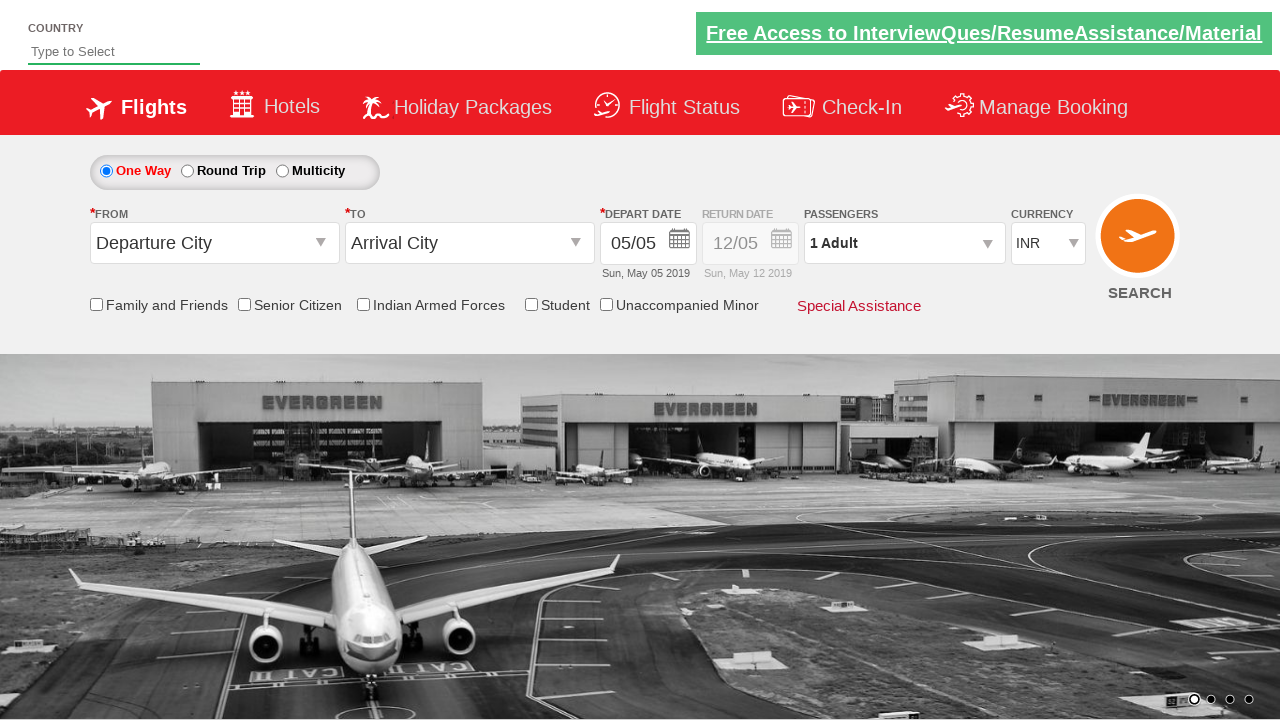